Tests radio button functionality by checking each radio button and verifying it becomes checked

Starting URL: https://codenboxautomationlab.com/practice/

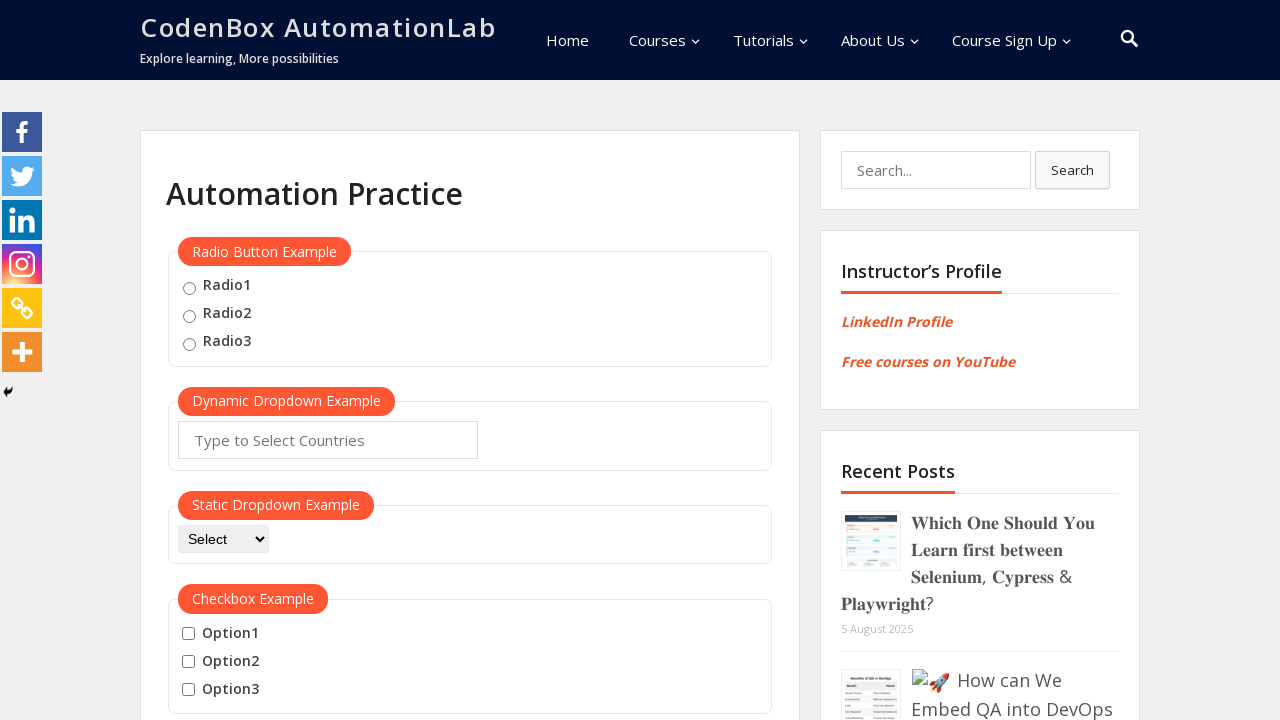

Located all radio button elements on the page
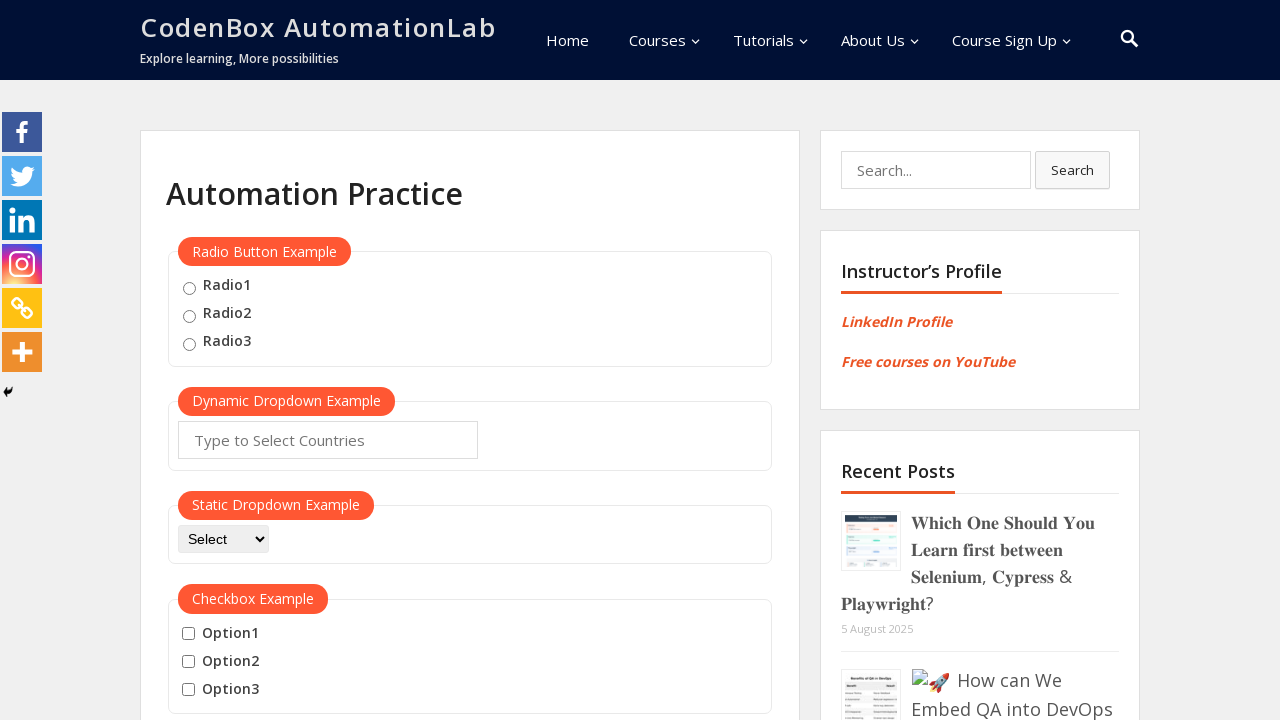

Found 3 radio buttons on the page
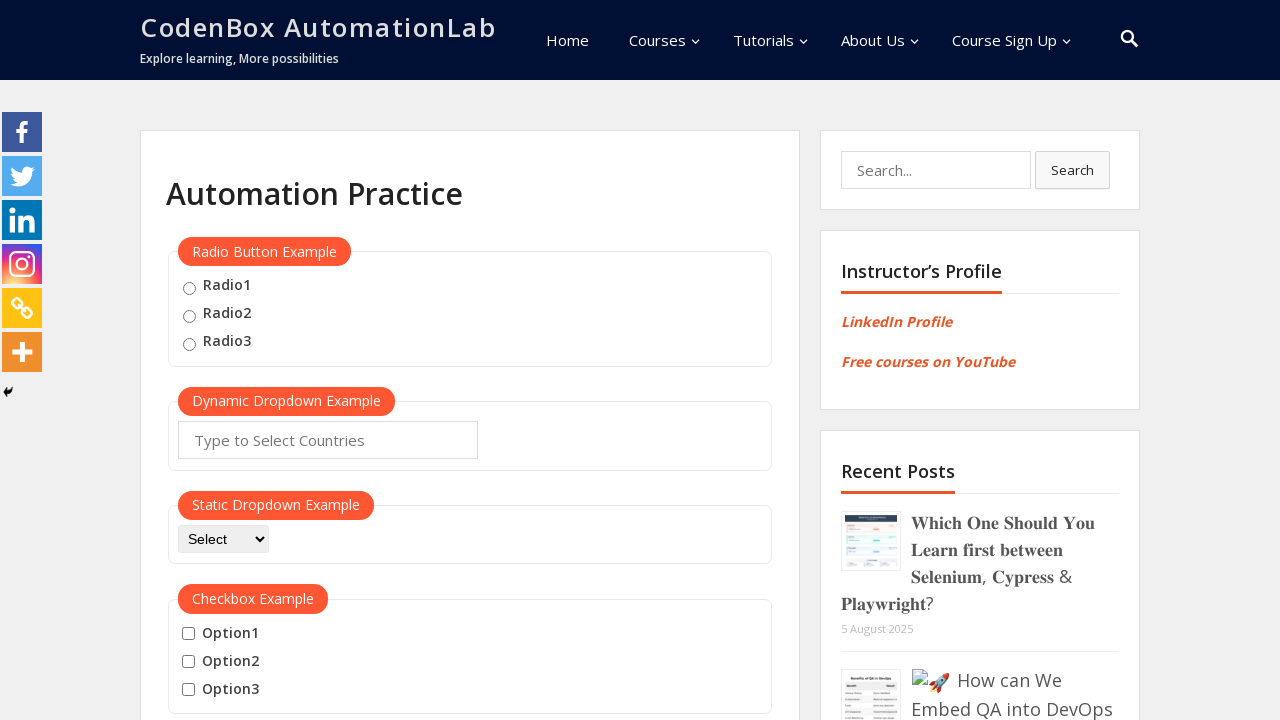

Selected radio button 1 of 3
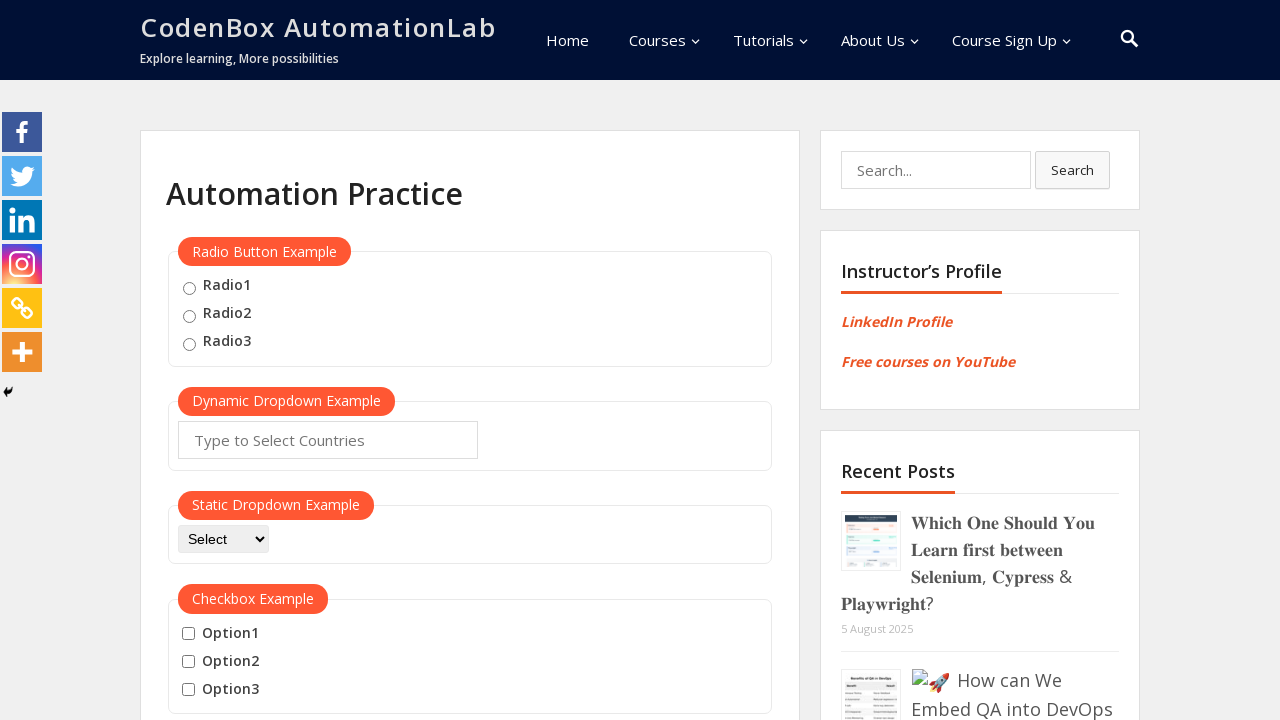

Checked radio button 1 at (189, 288) on .radioButton >> nth=0
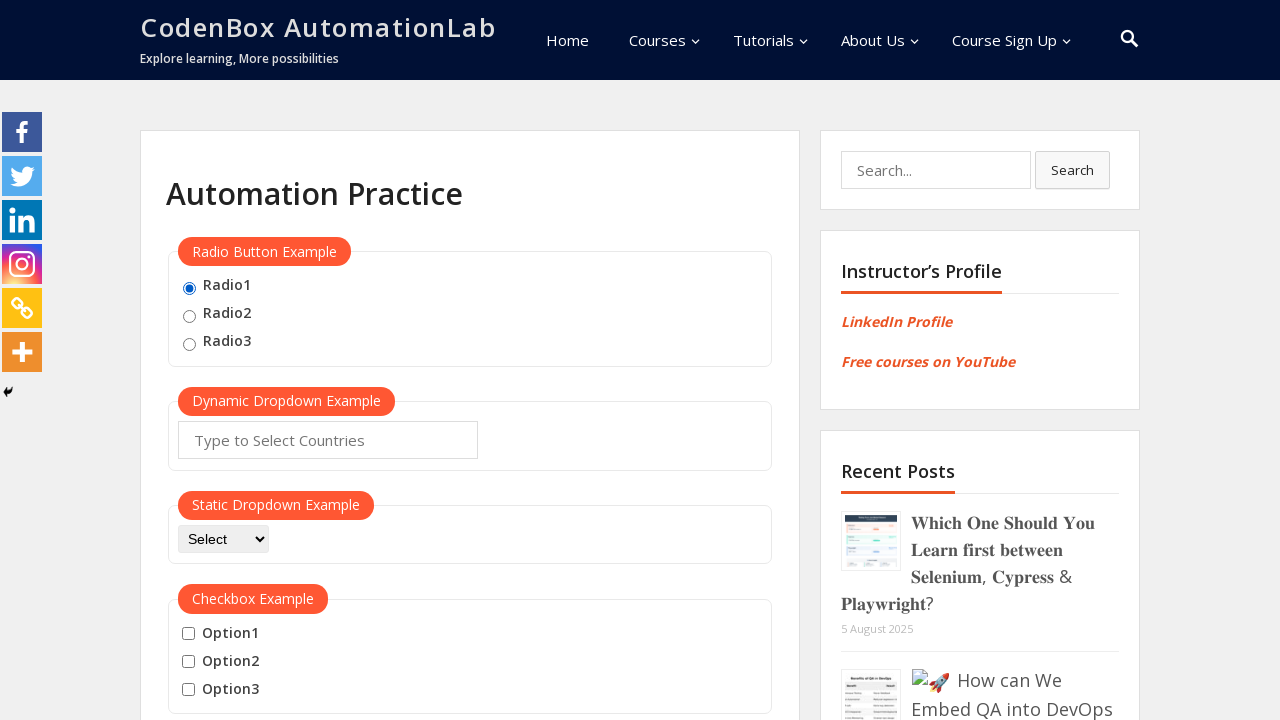

Verified radio button 1 is checked
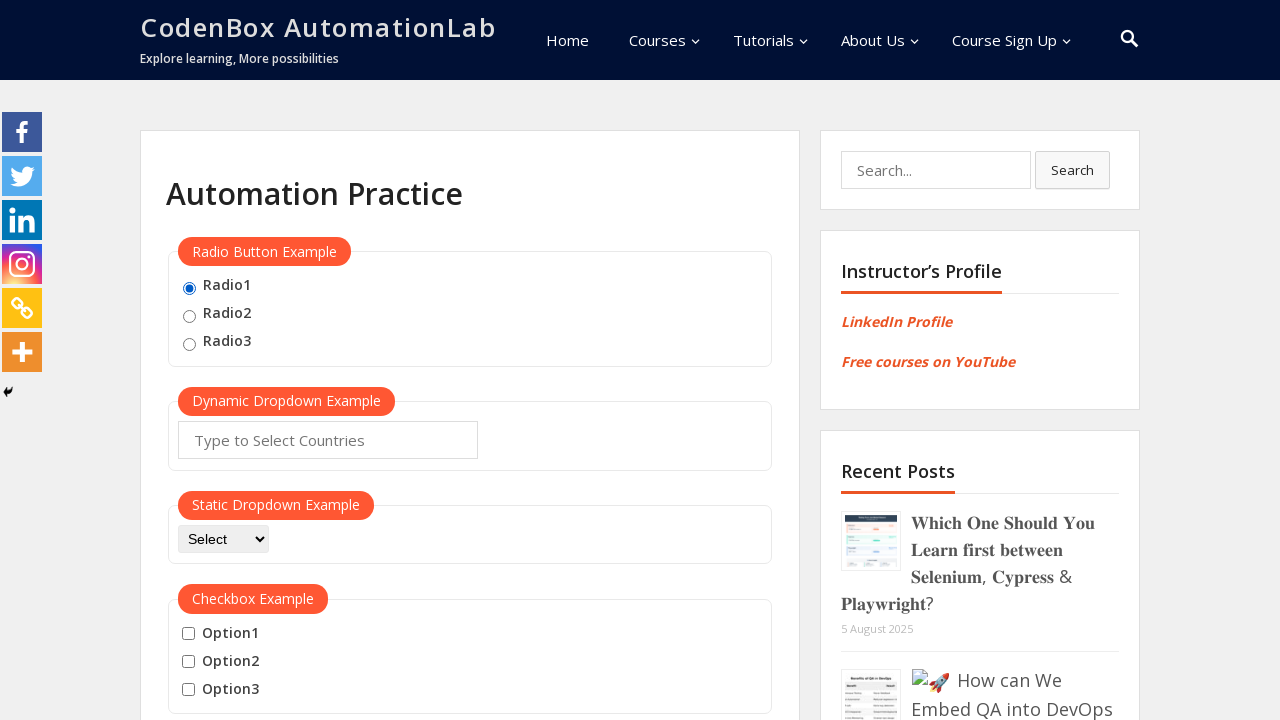

Selected radio button 2 of 3
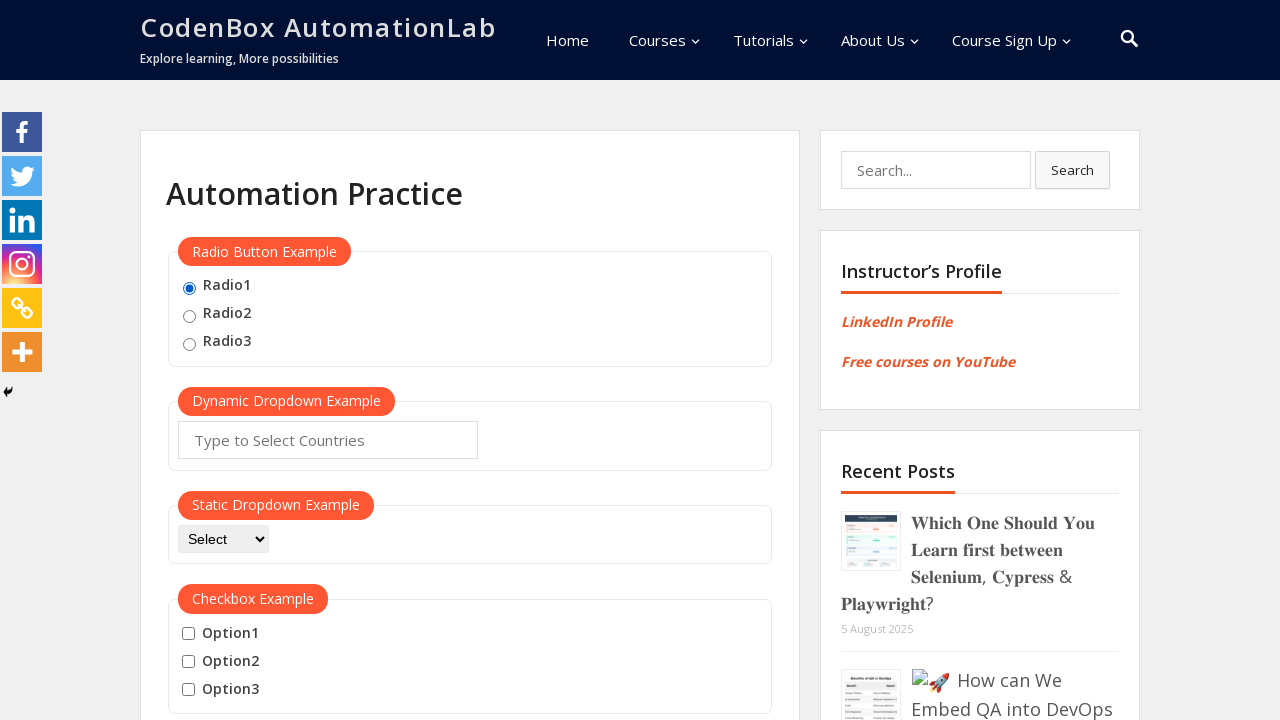

Checked radio button 2 at (189, 316) on .radioButton >> nth=1
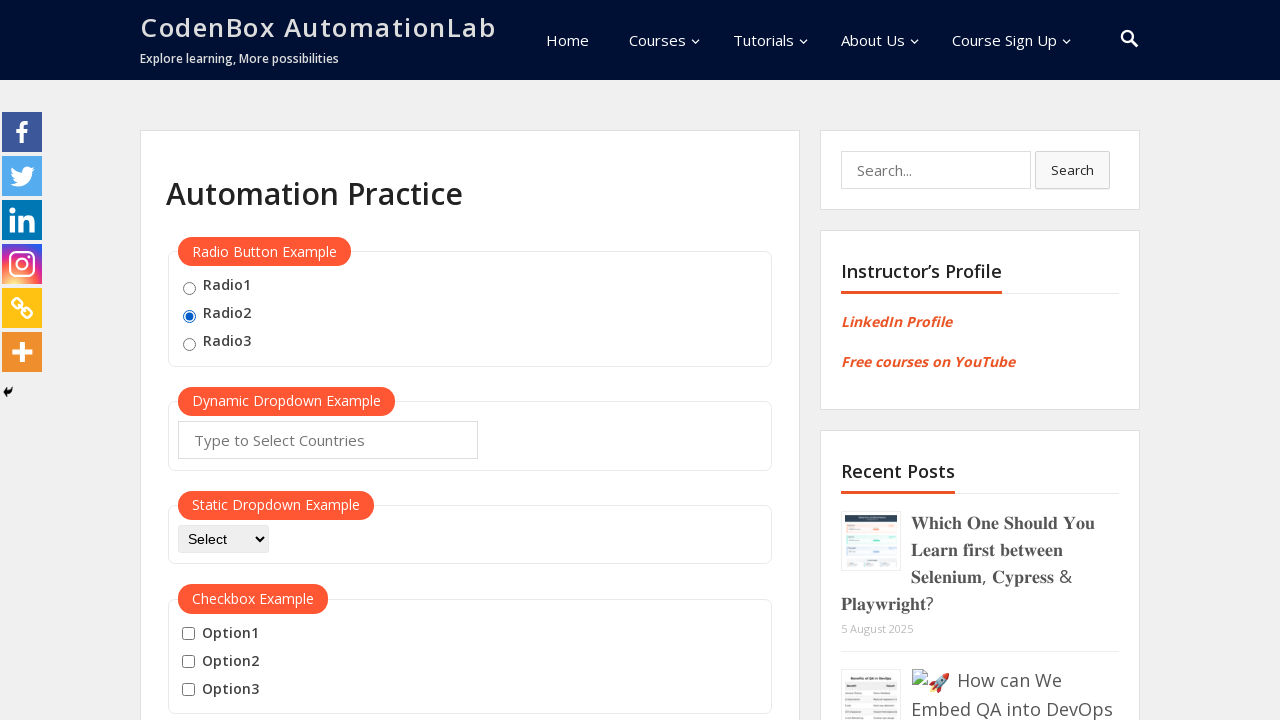

Verified radio button 2 is checked
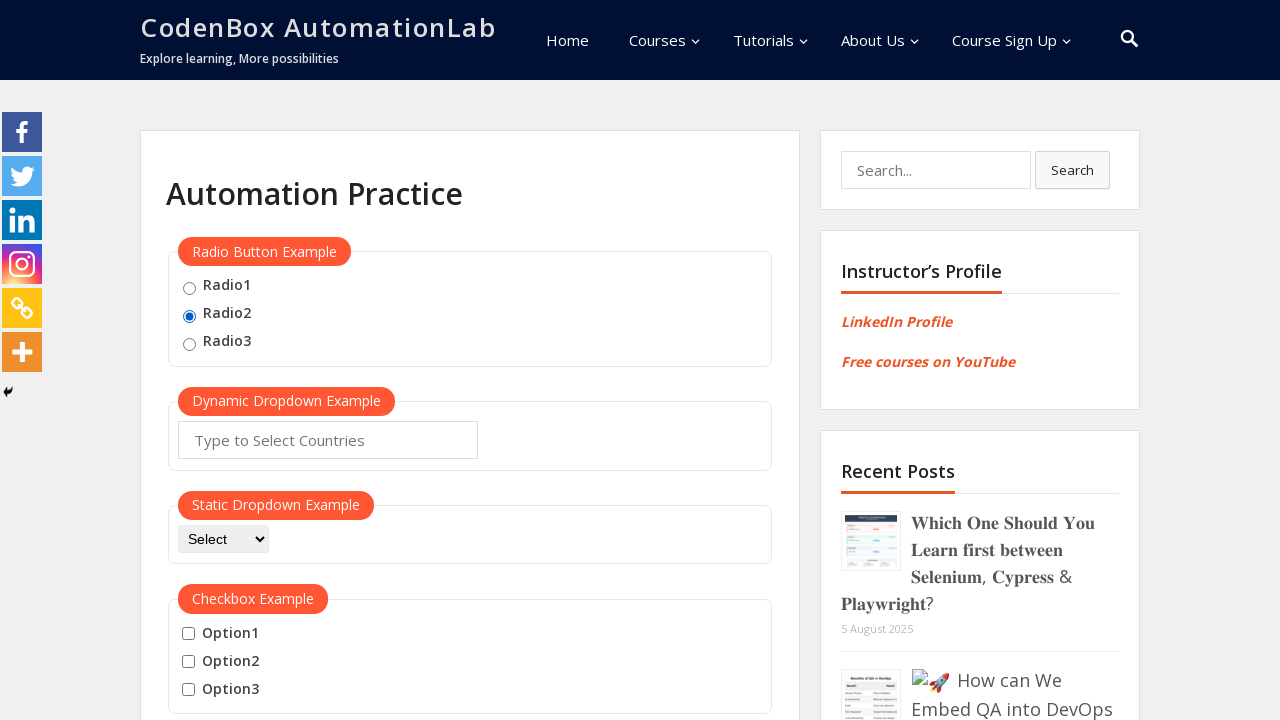

Selected radio button 3 of 3
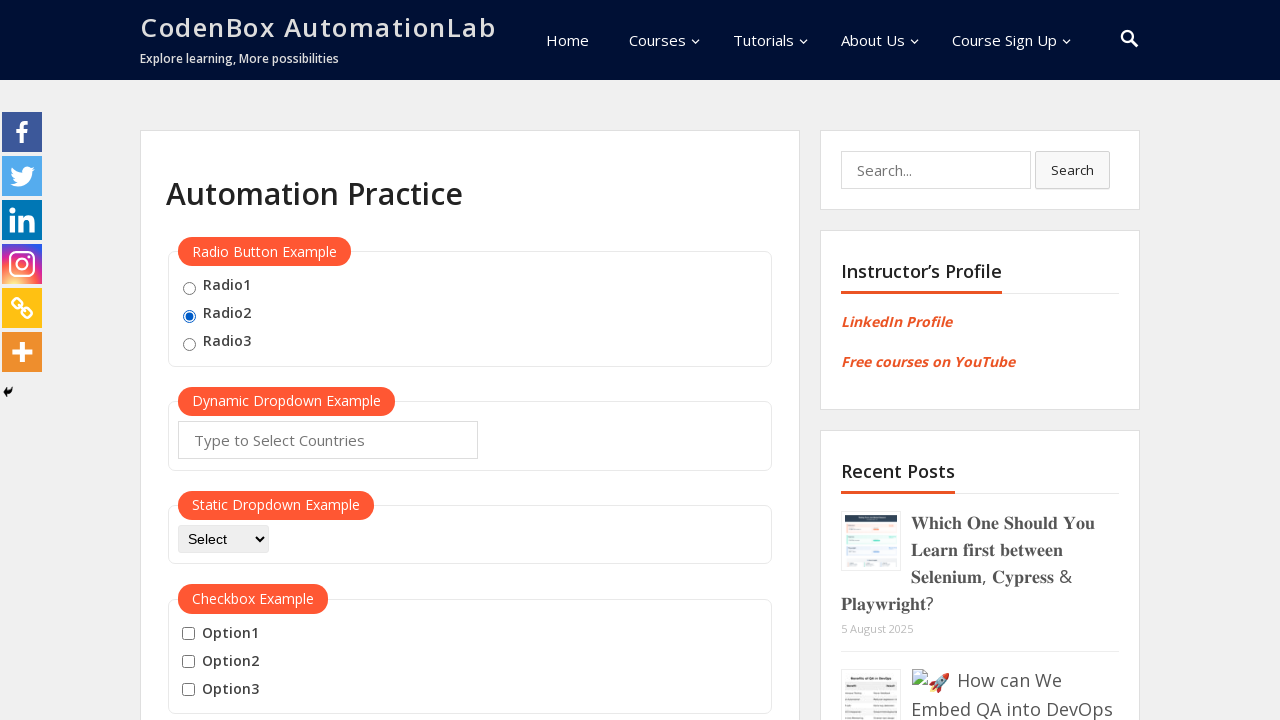

Checked radio button 3 at (189, 344) on .radioButton >> nth=2
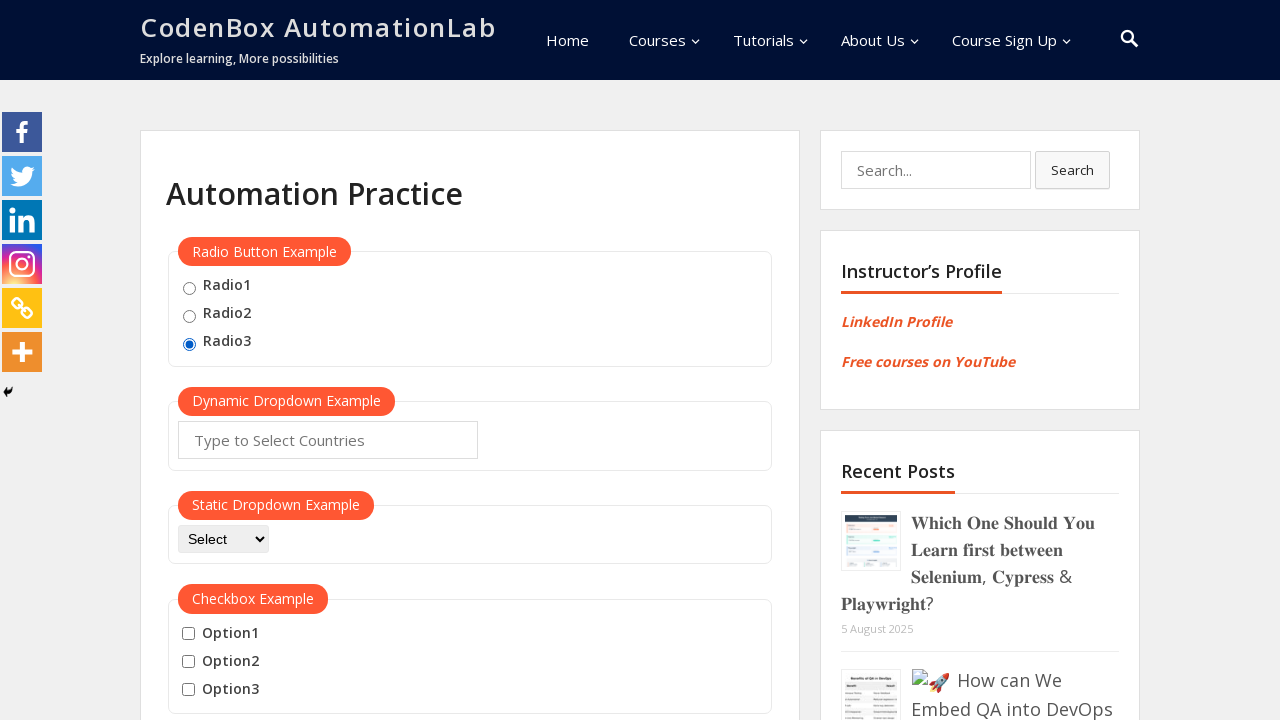

Verified radio button 3 is checked
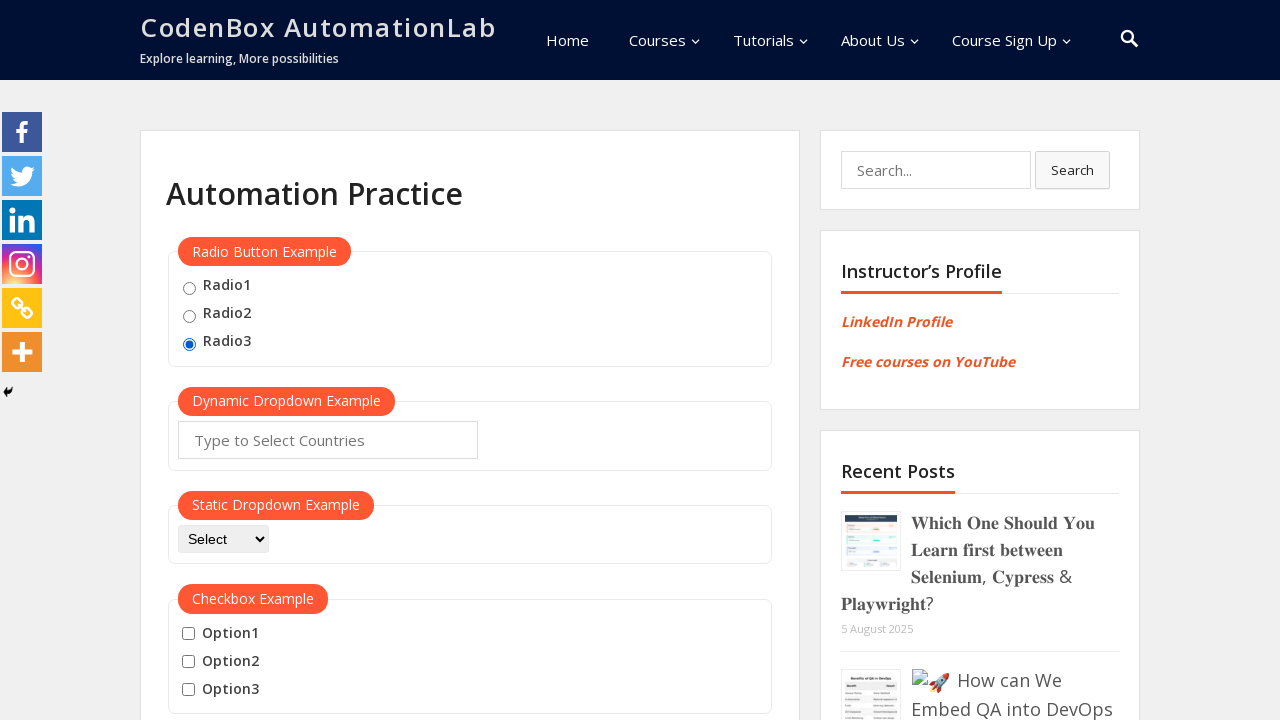

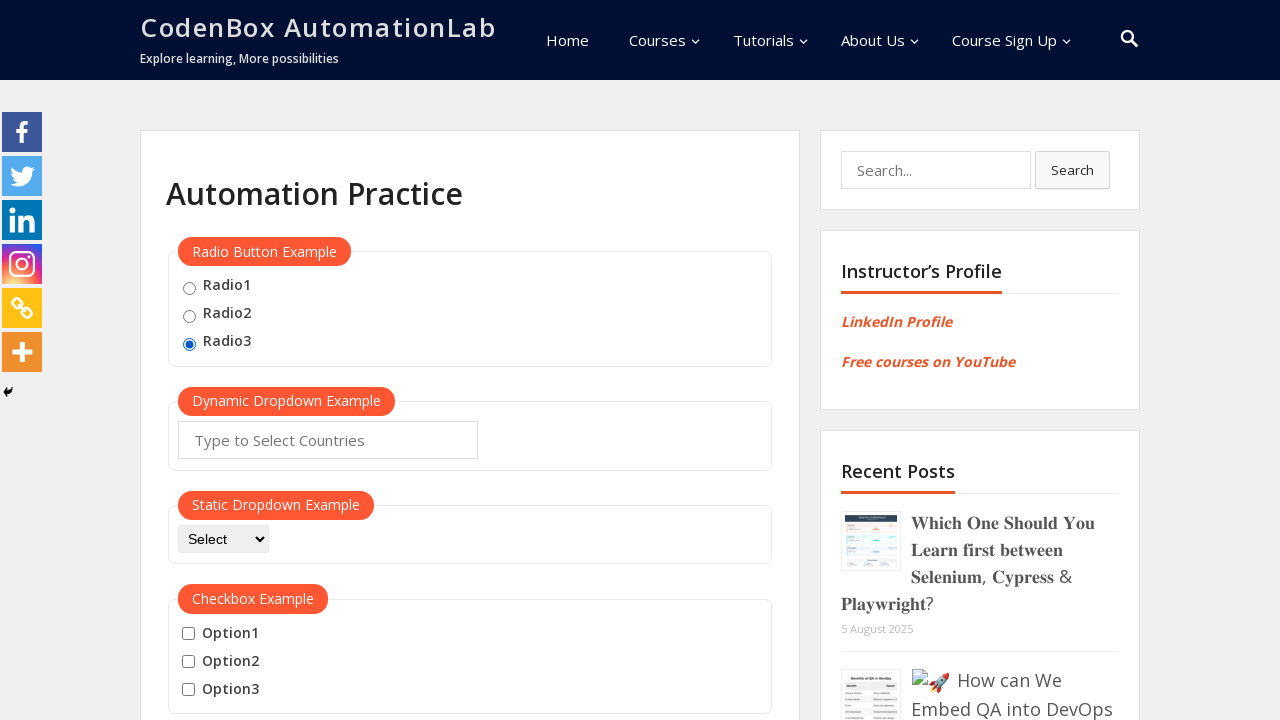